Tests infinite scroll functionality on italki community exercises page by repeatedly scrolling to bottom and clicking a "load more" button until no new content loads

Starting URL: https://www.italki.com/en/community/exercises?language=turkish

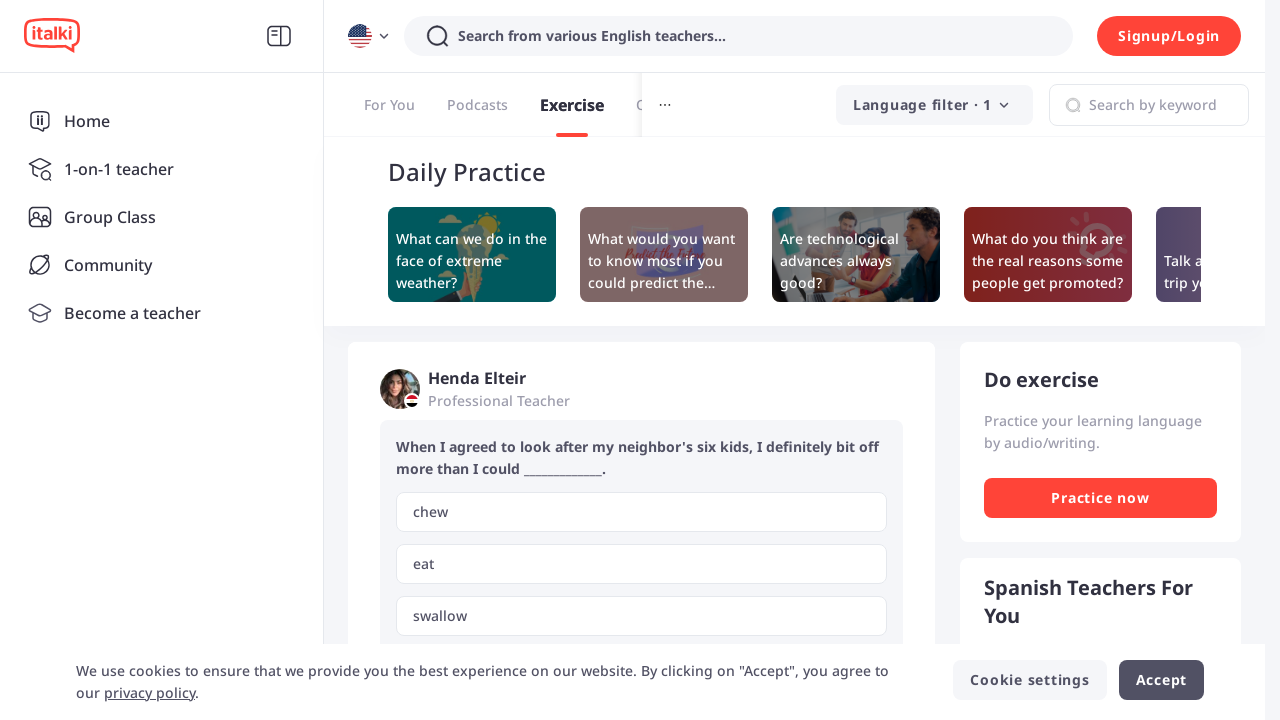

Evaluated initial page scroll height
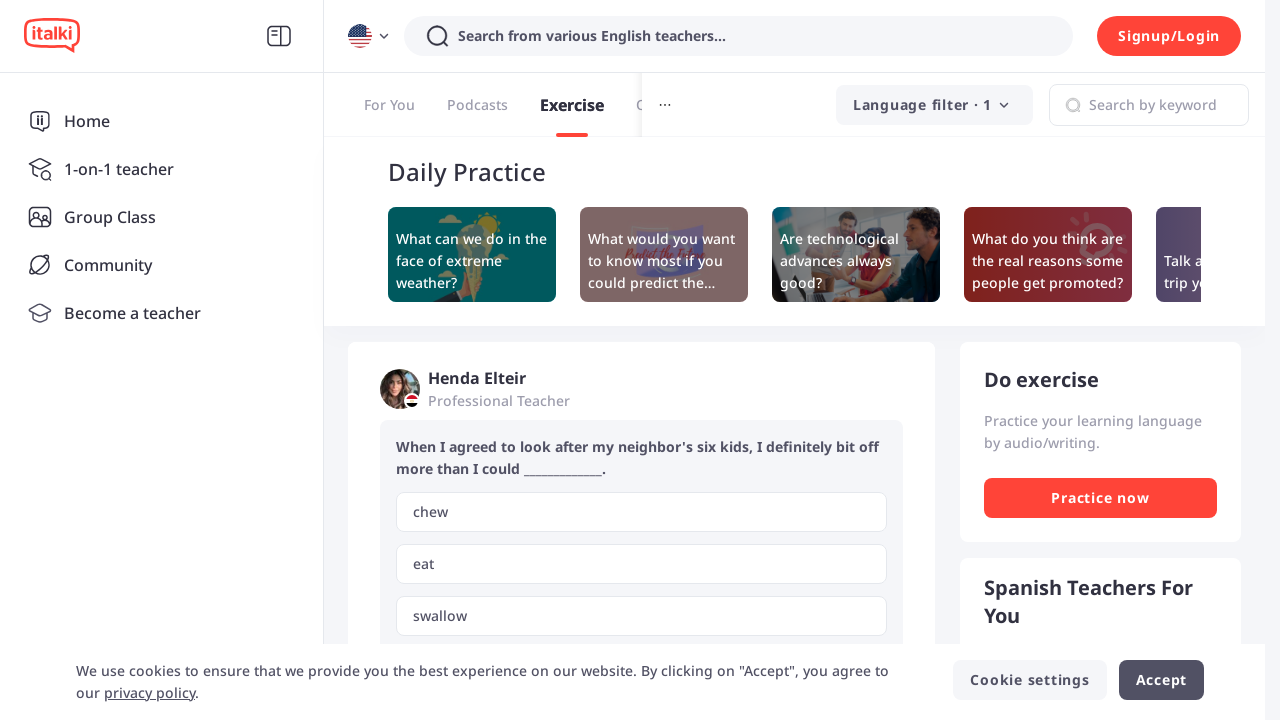

Scrolled to bottom of page
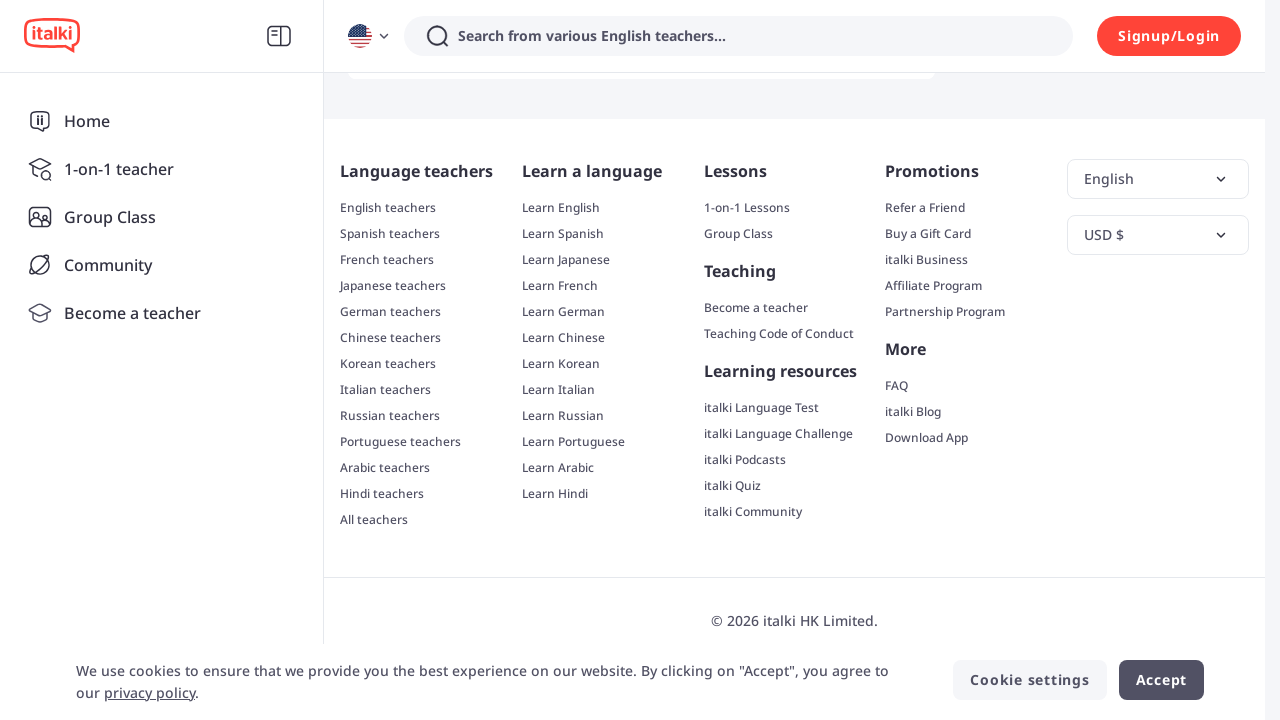

Clicked 'load more' button at (630, 360) on .text-normal
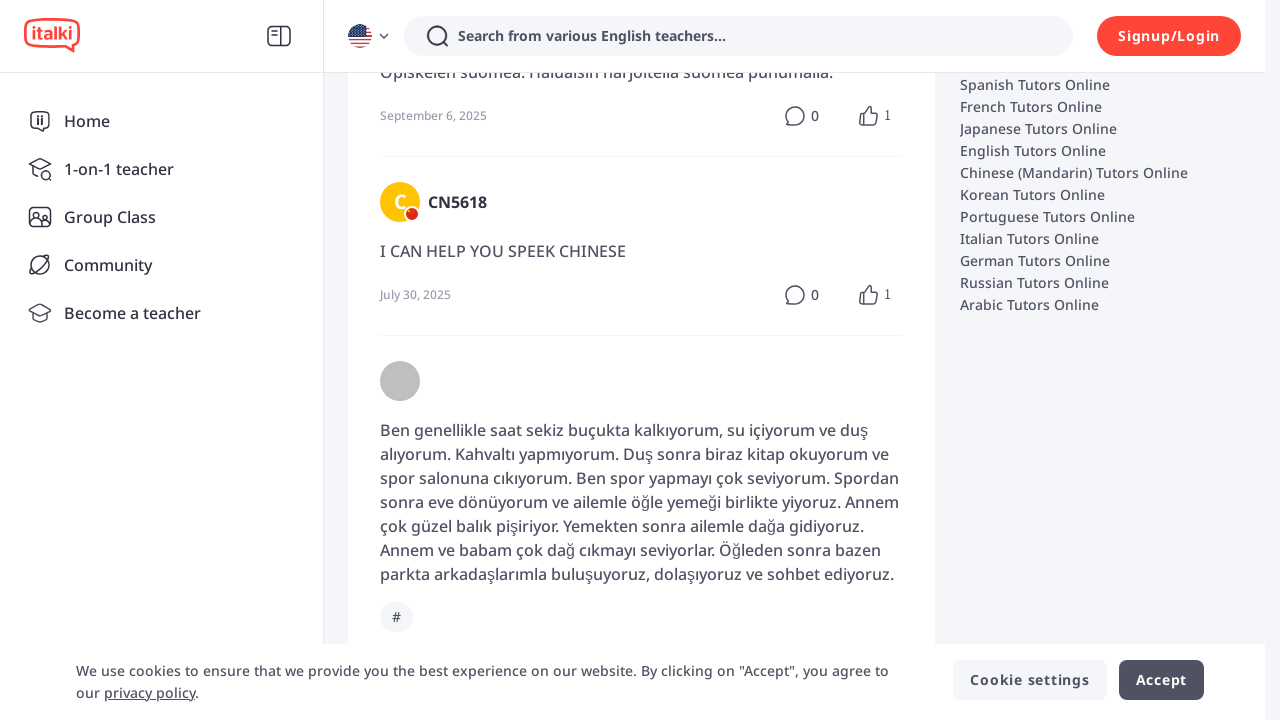

Waited 1 second for content to load
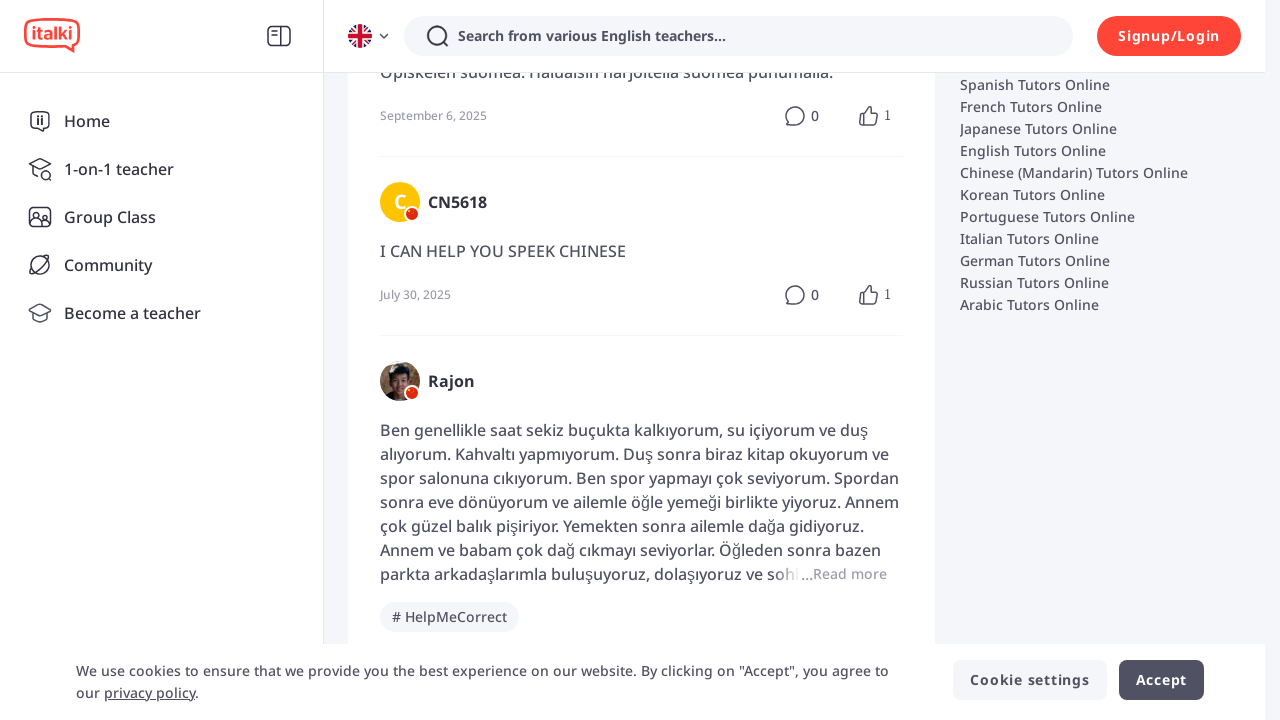

Evaluated new page scroll height after loading
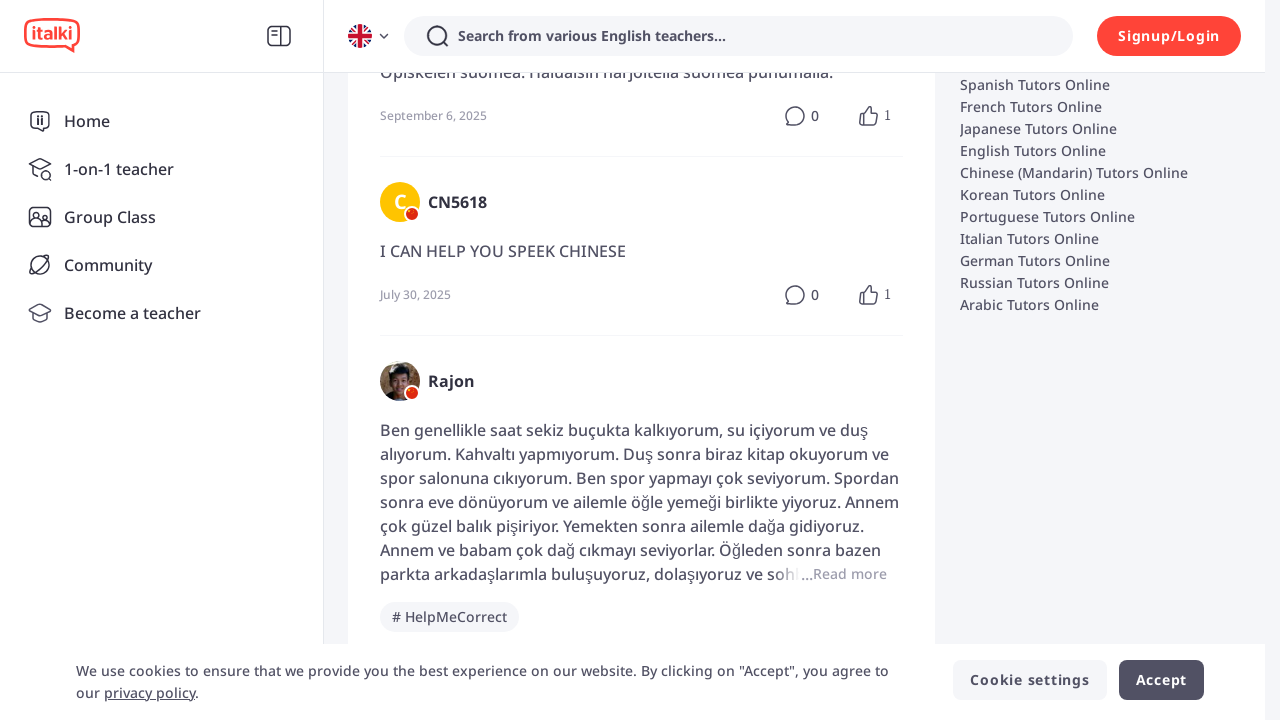

Scrolled to bottom of page
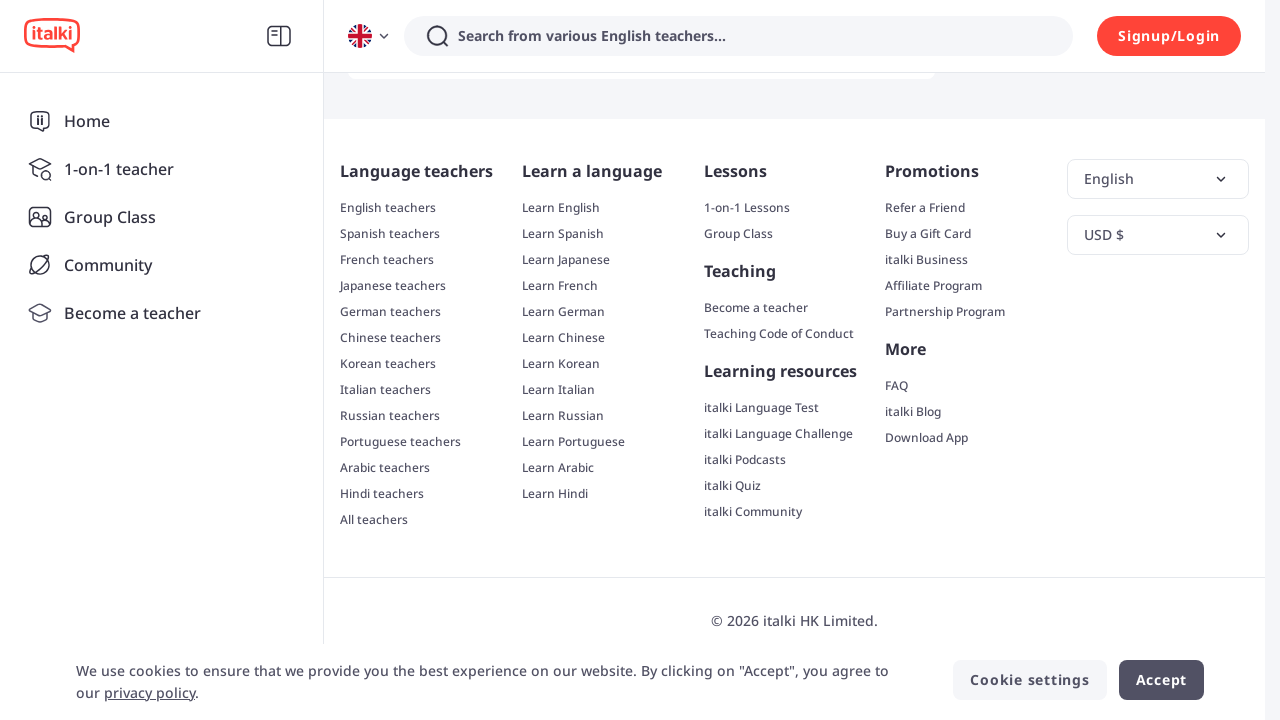

Clicked 'load more' button at (630, 361) on .text-normal
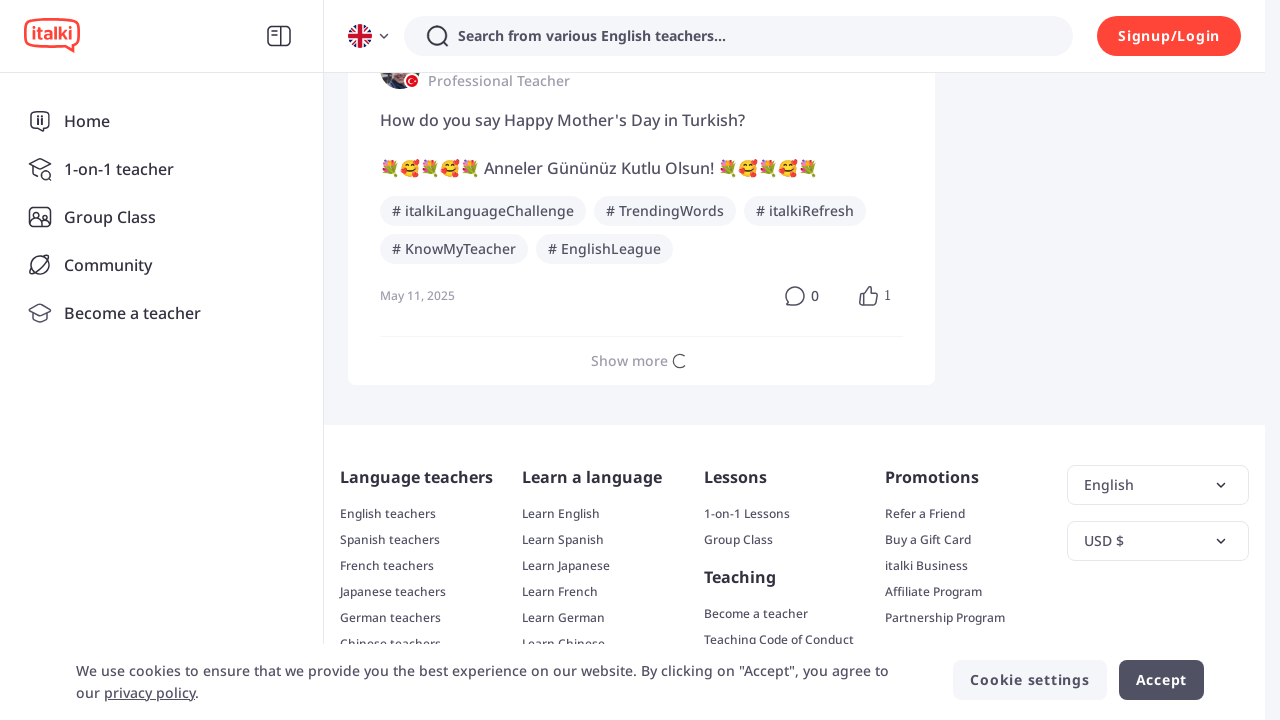

Waited 1 second for content to load
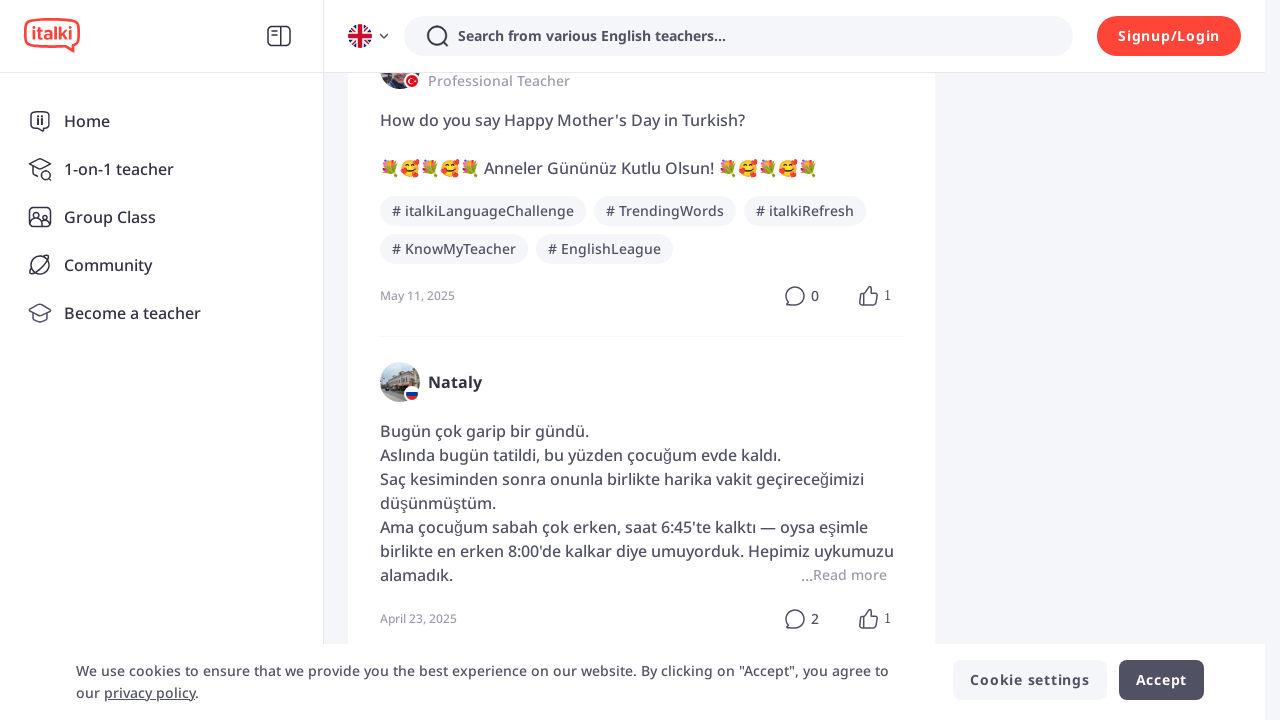

Evaluated new page scroll height after loading
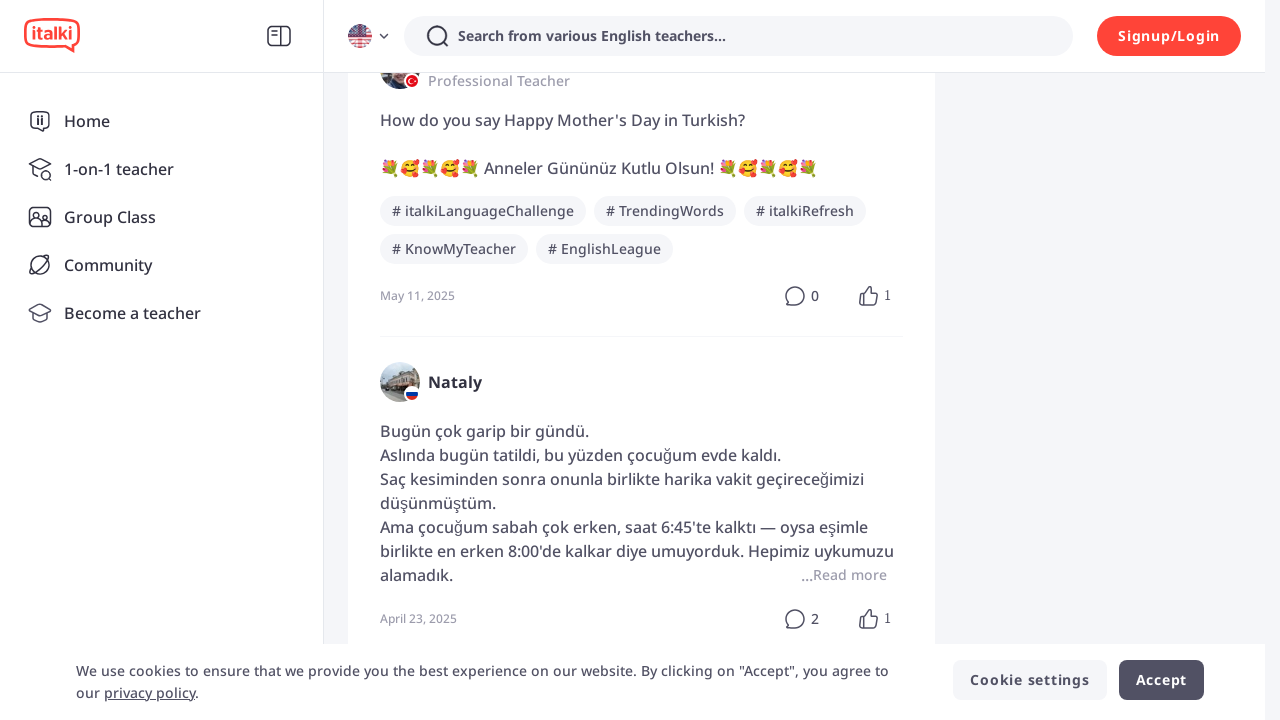

Scrolled to bottom of page
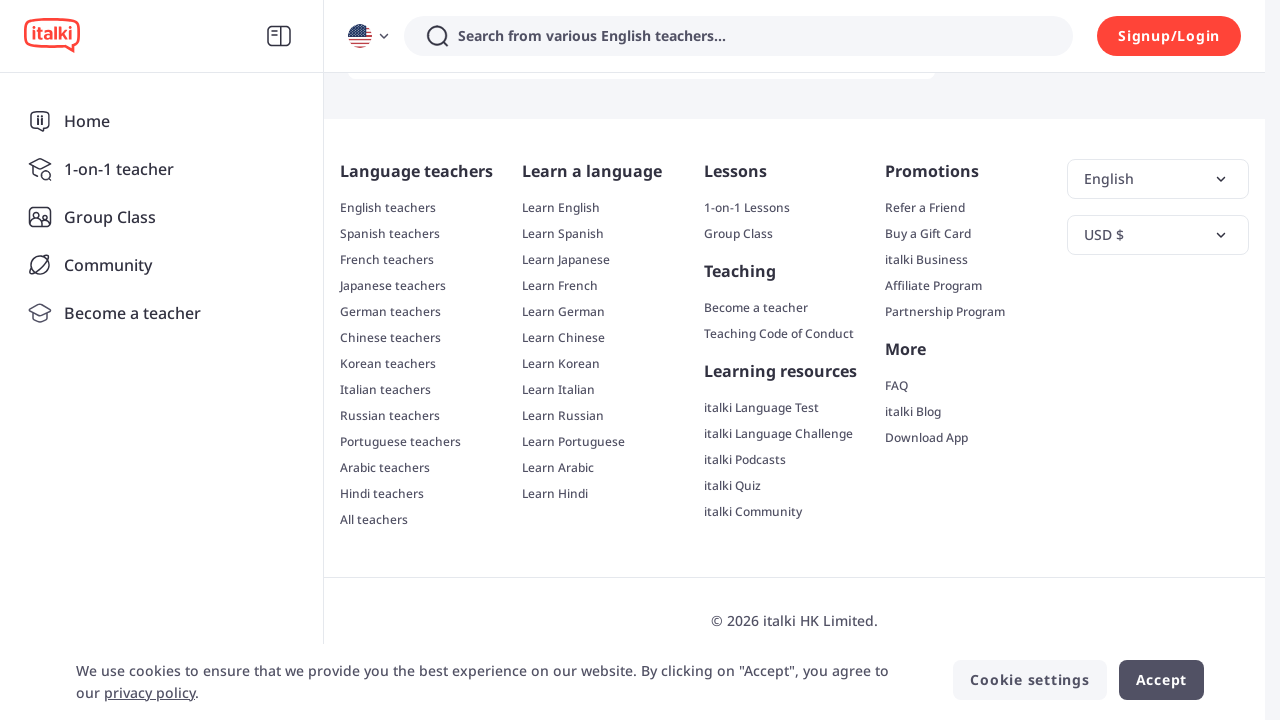

Clicked 'load more' button at (630, 361) on .text-normal
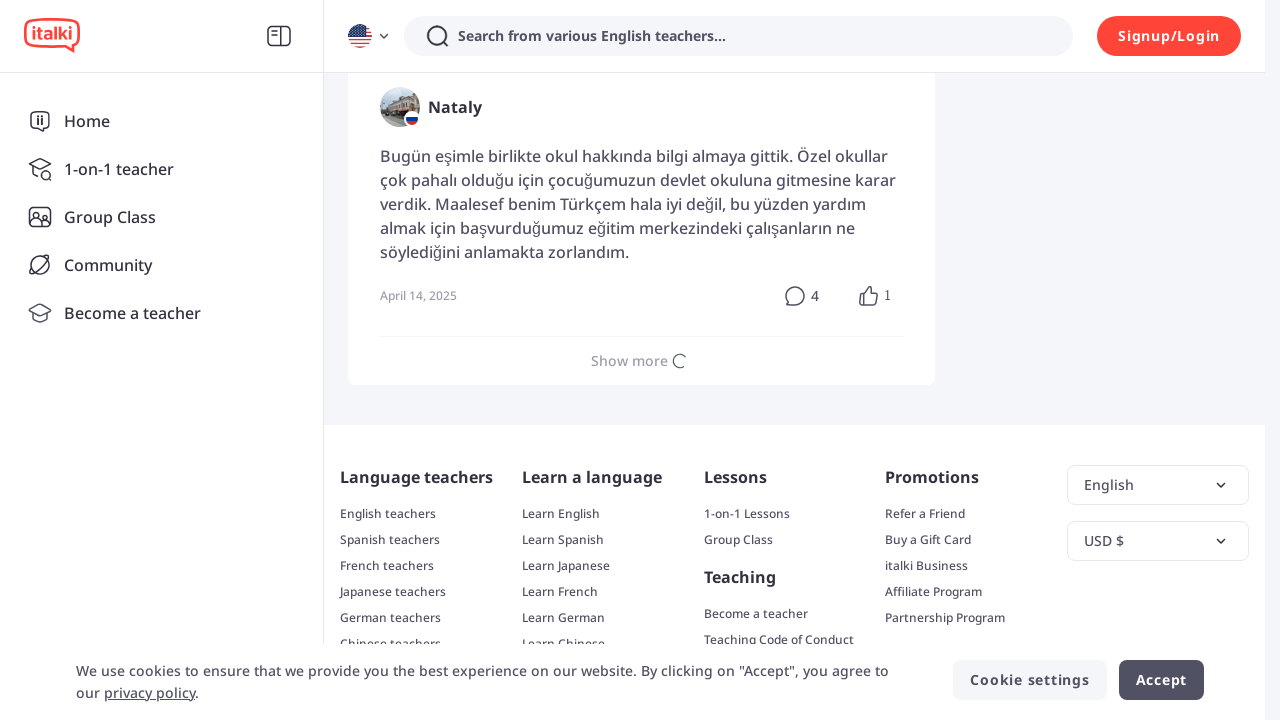

Waited 1 second for content to load
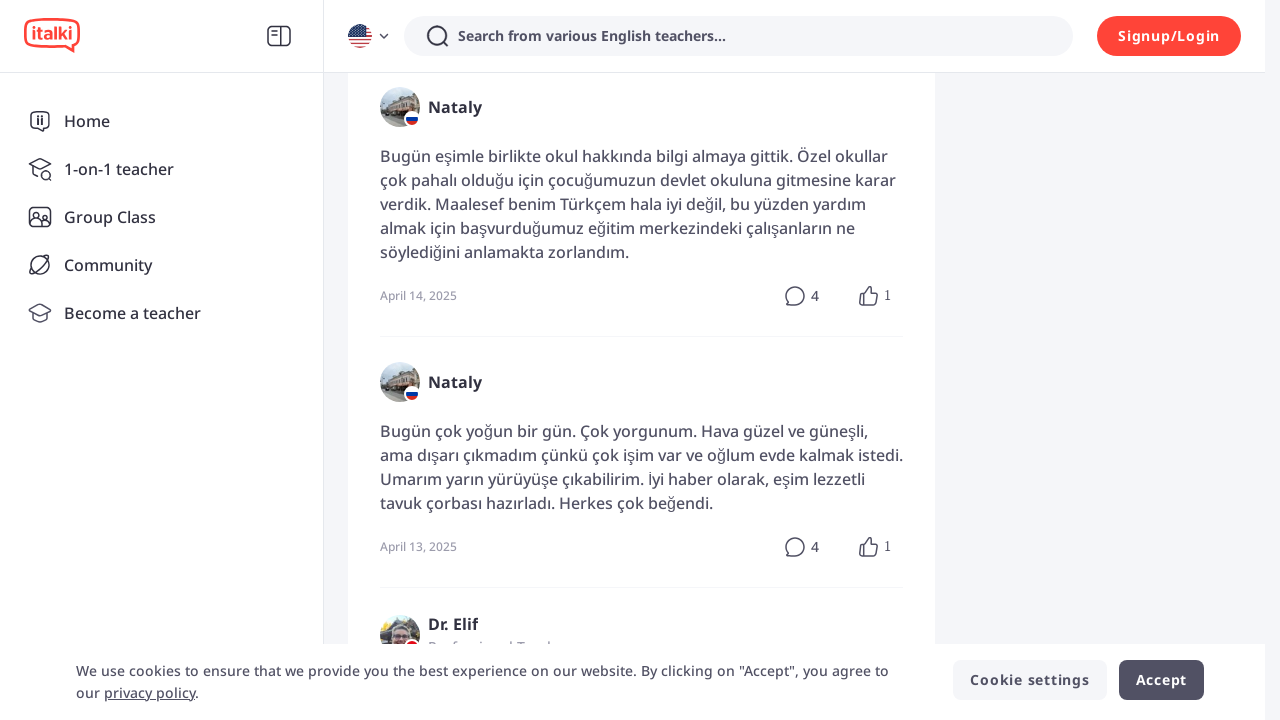

Evaluated new page scroll height after loading
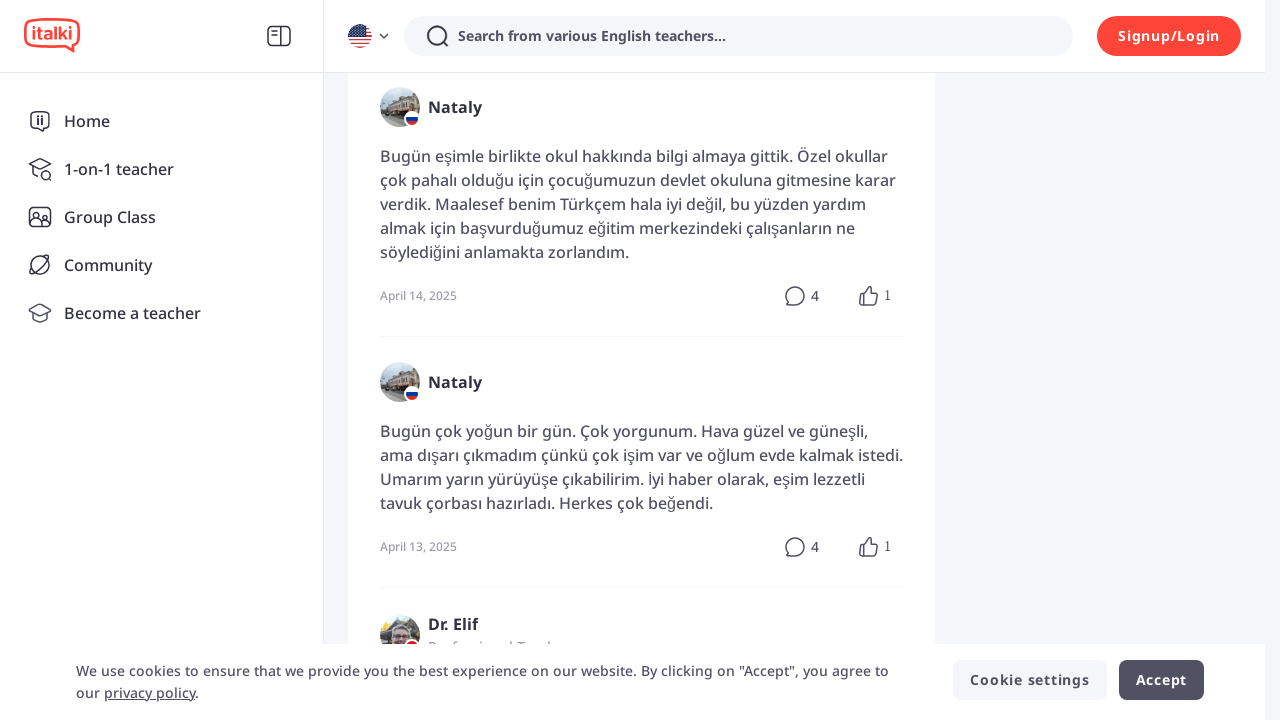

Scrolled to bottom of page
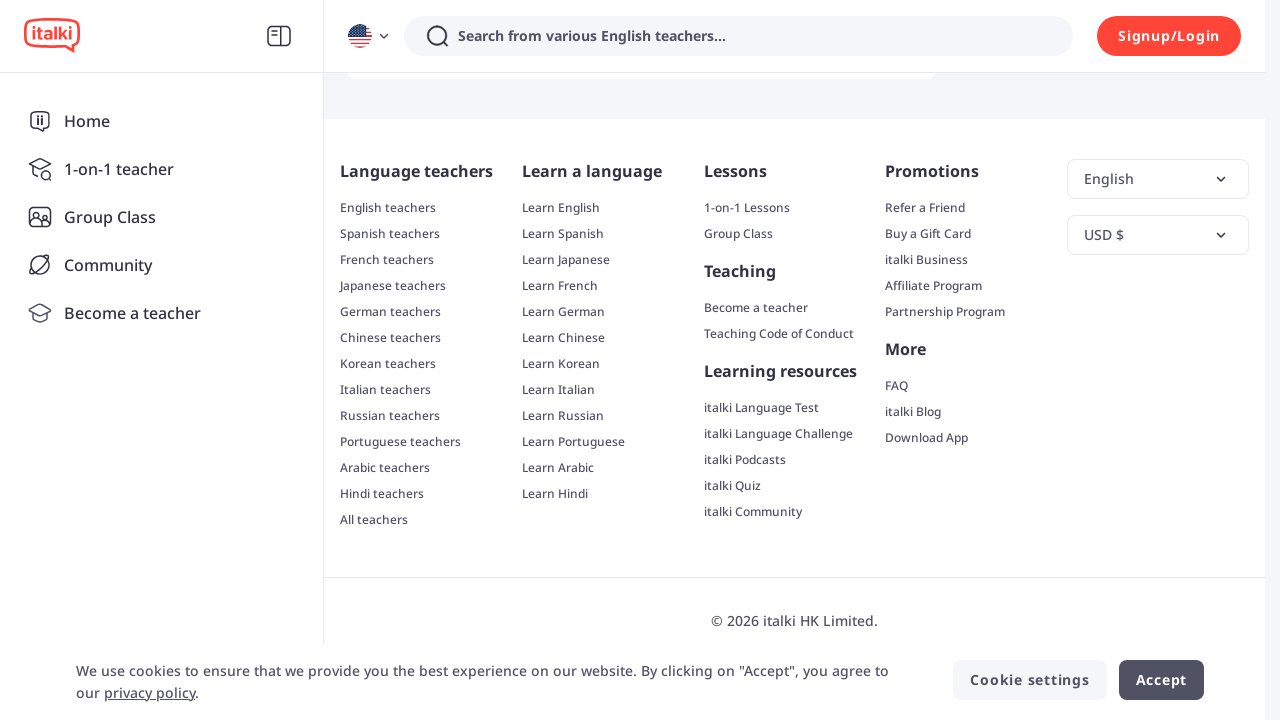

Clicked 'load more' button at (630, 360) on .text-normal
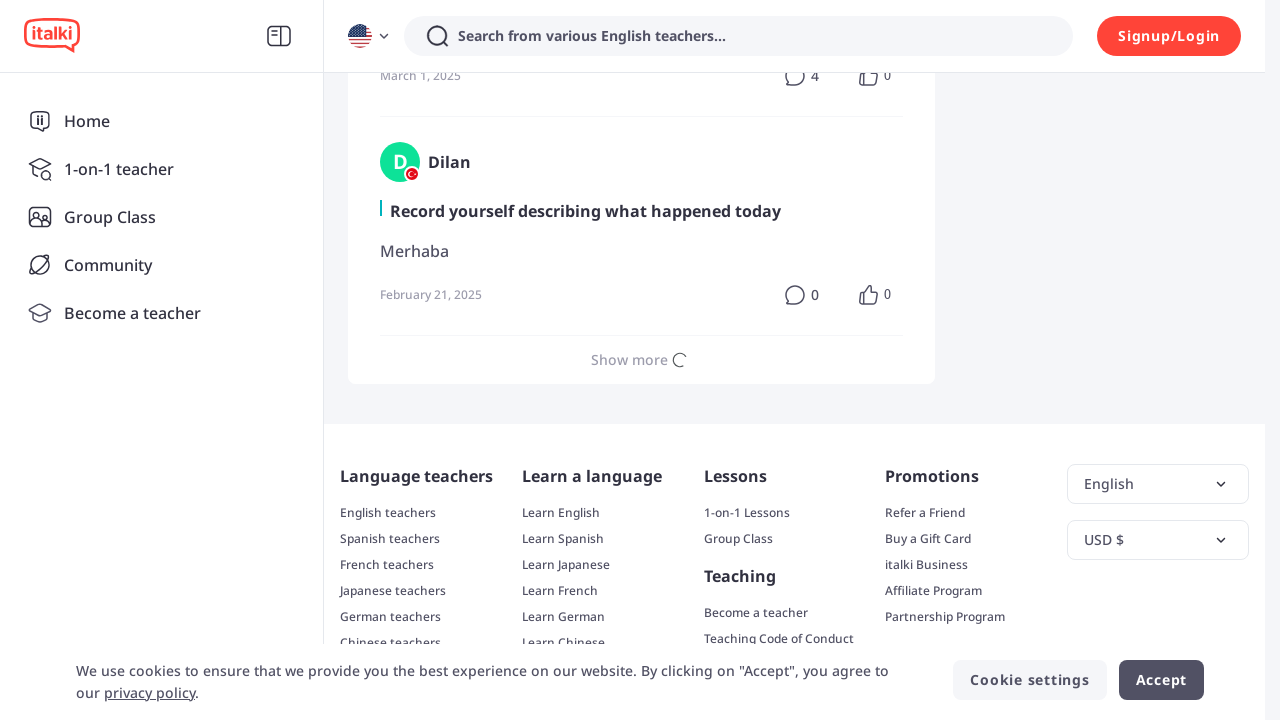

Waited 1 second for content to load
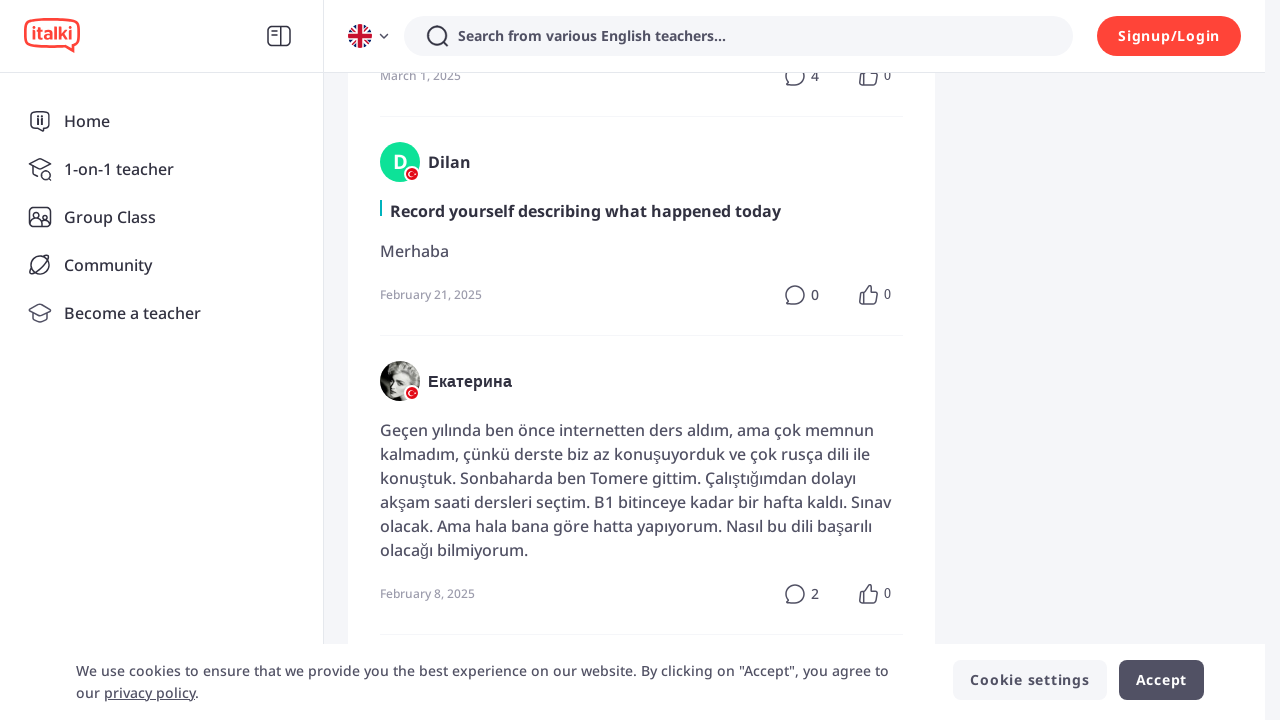

Evaluated new page scroll height after loading
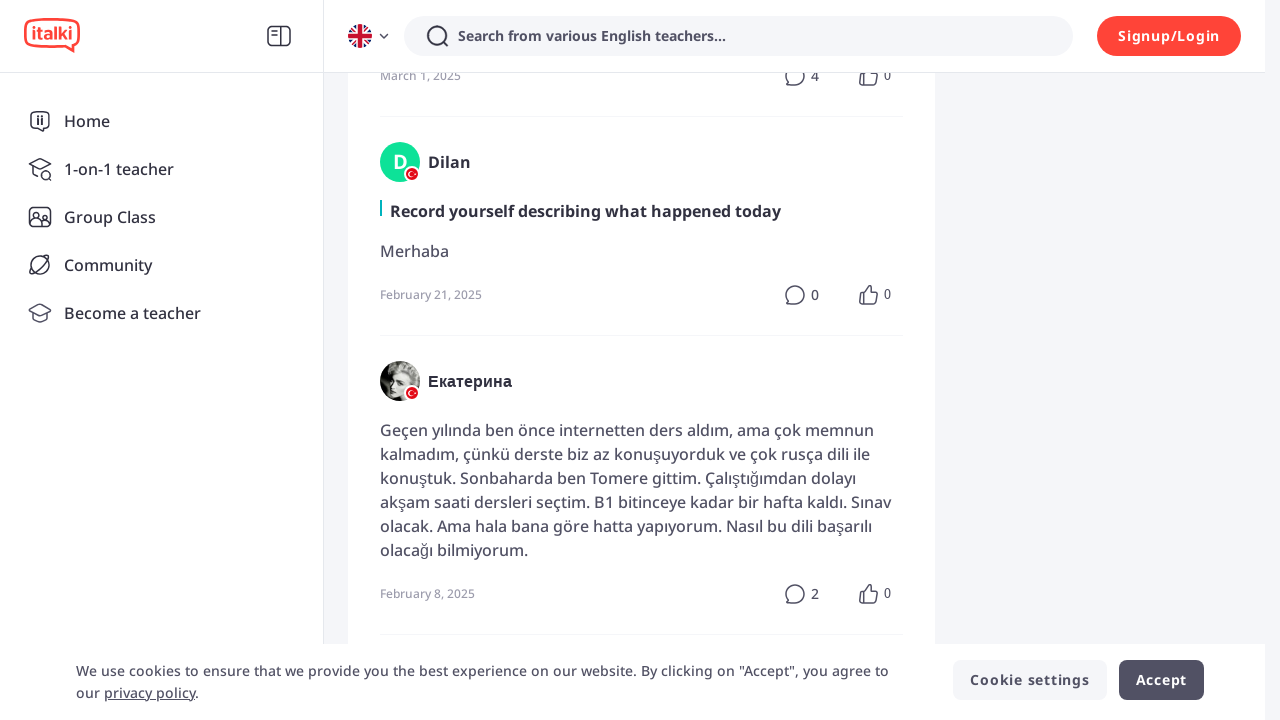

Scrolled to bottom of page
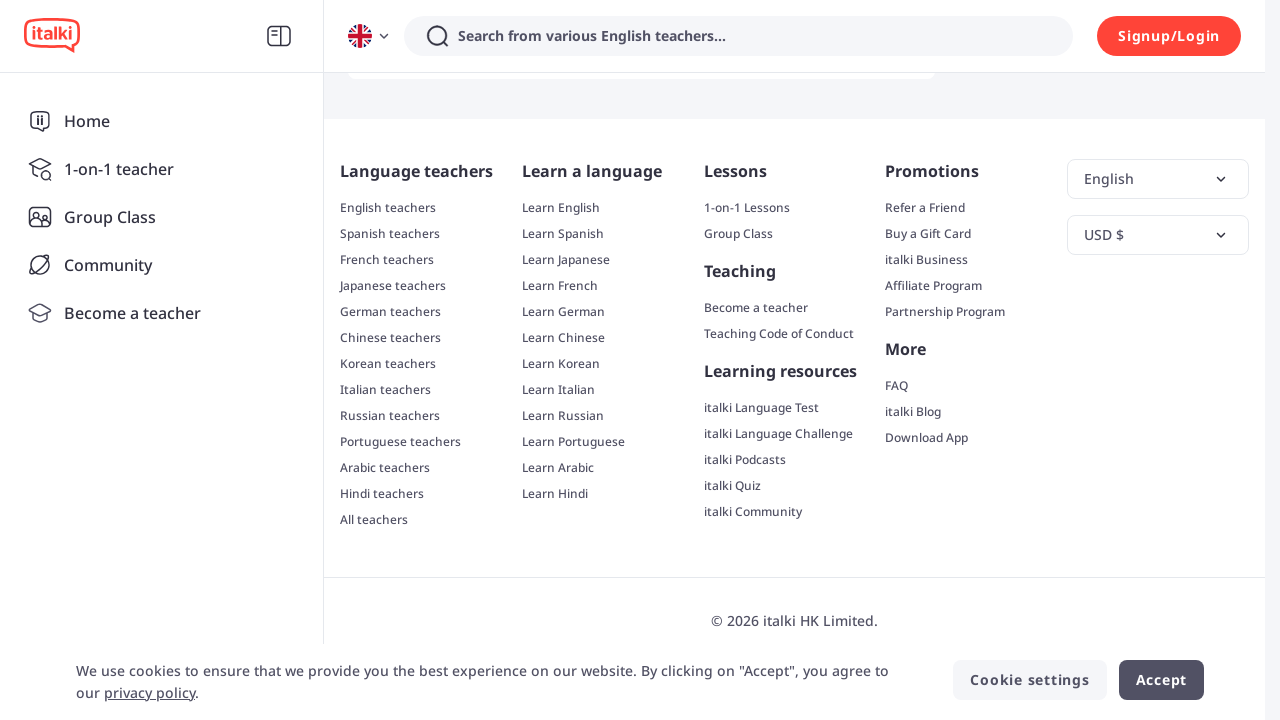

Clicked 'load more' button at (630, 361) on .text-normal
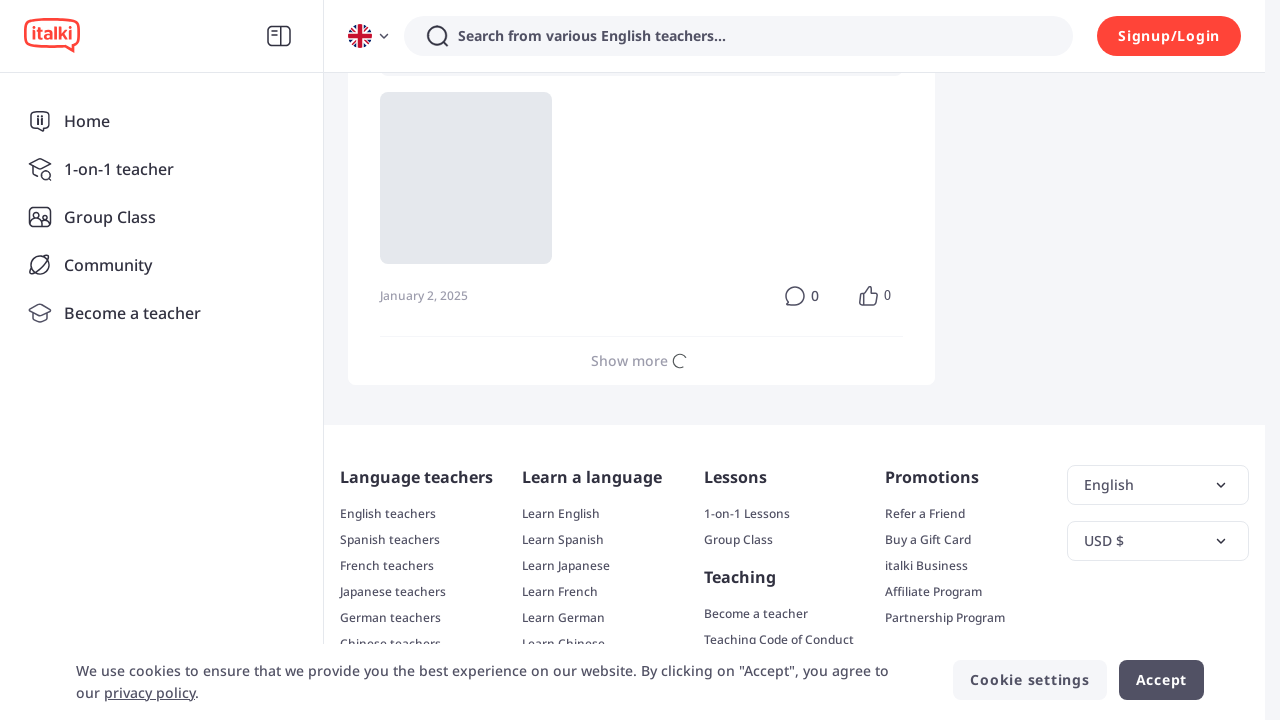

Waited 1 second for content to load
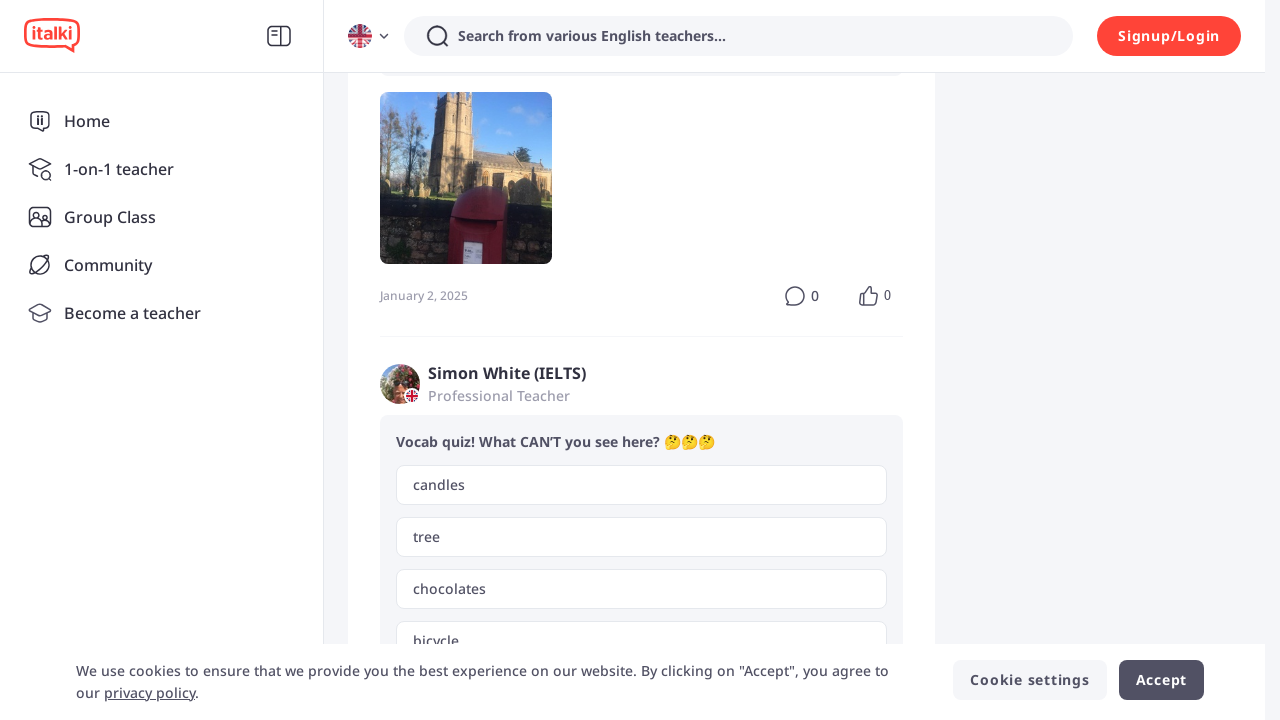

Evaluated new page scroll height after loading
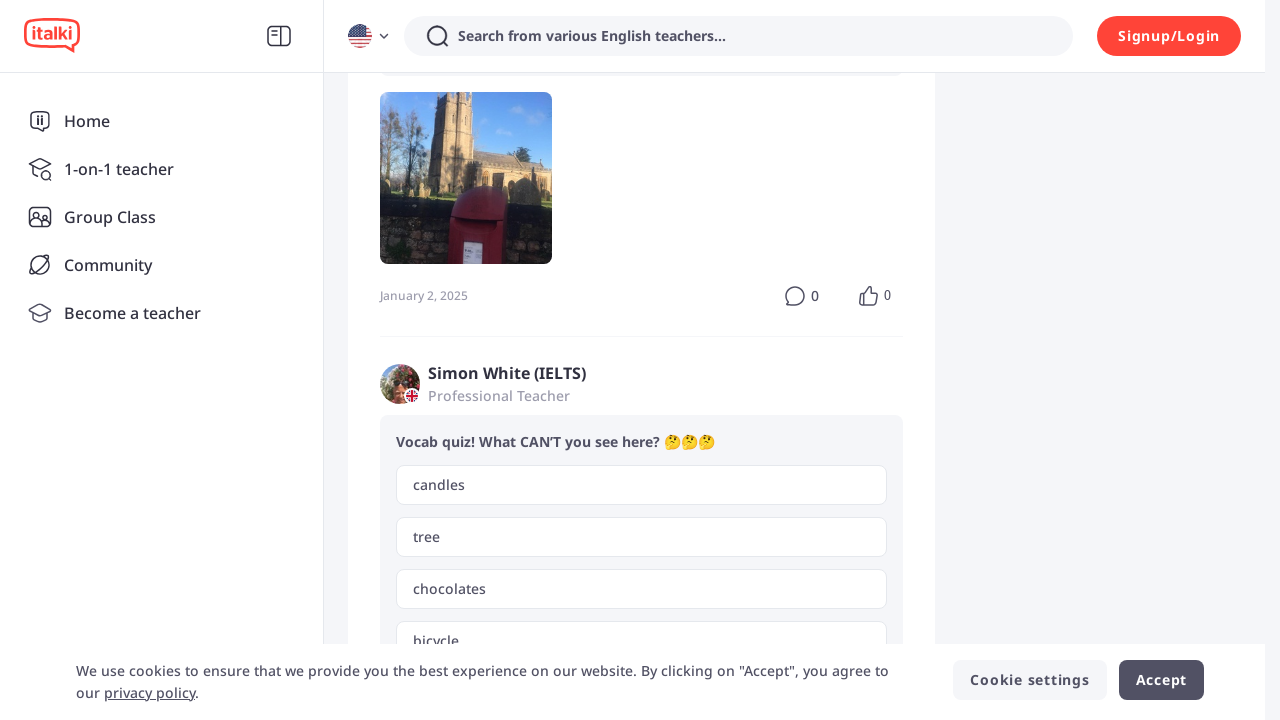

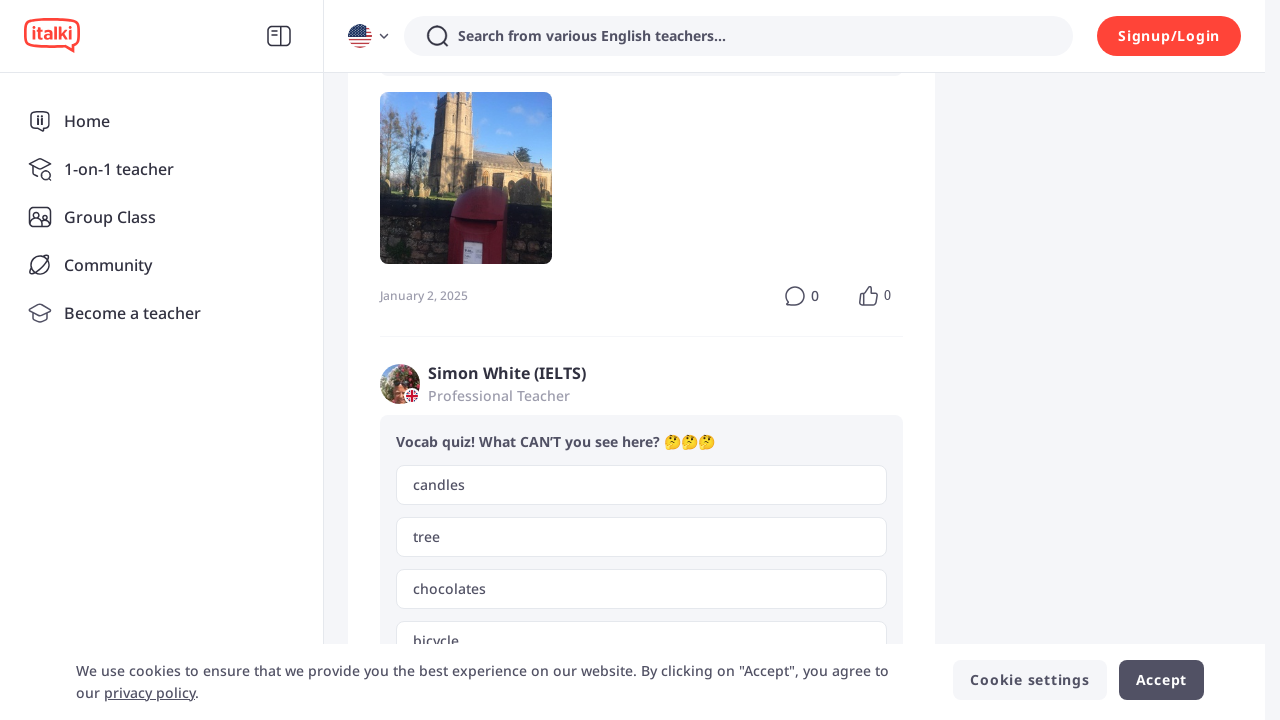